Tests that the currently applied filter is highlighted in the UI

Starting URL: https://demo.playwright.dev/todomvc

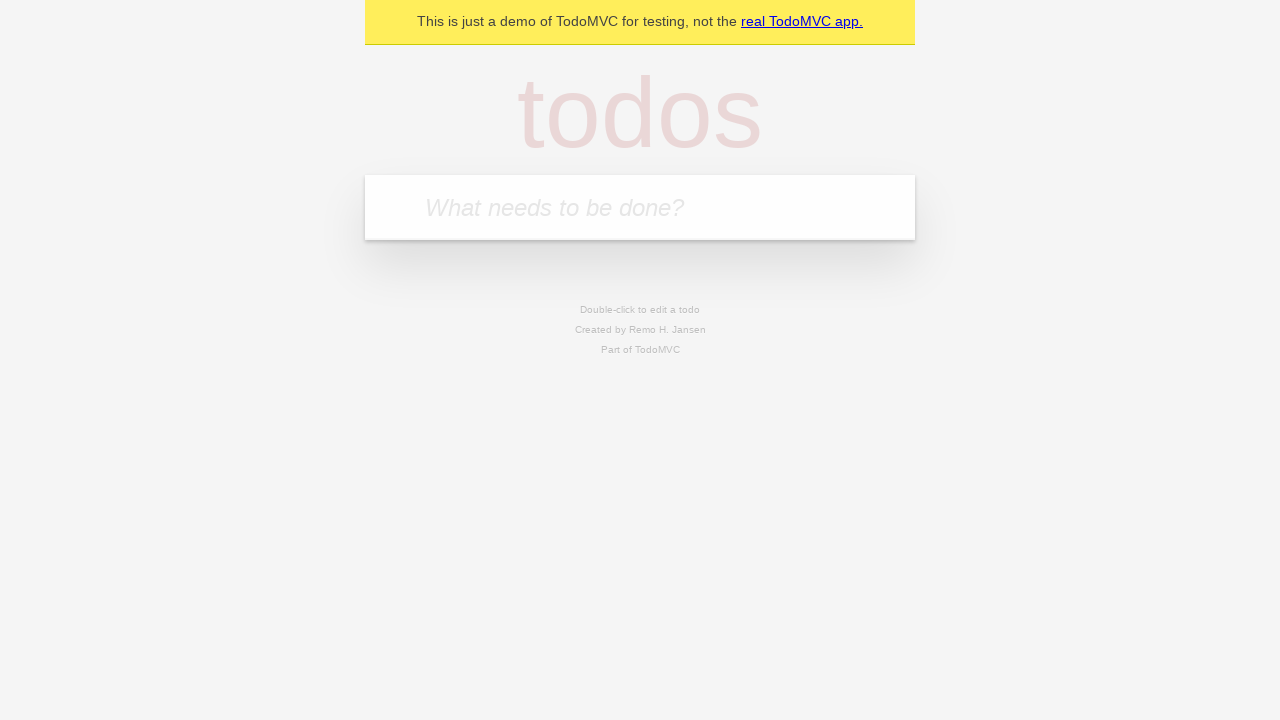

Filled first todo with 'buy some cheese' on internal:attr=[placeholder="What needs to be done?"i]
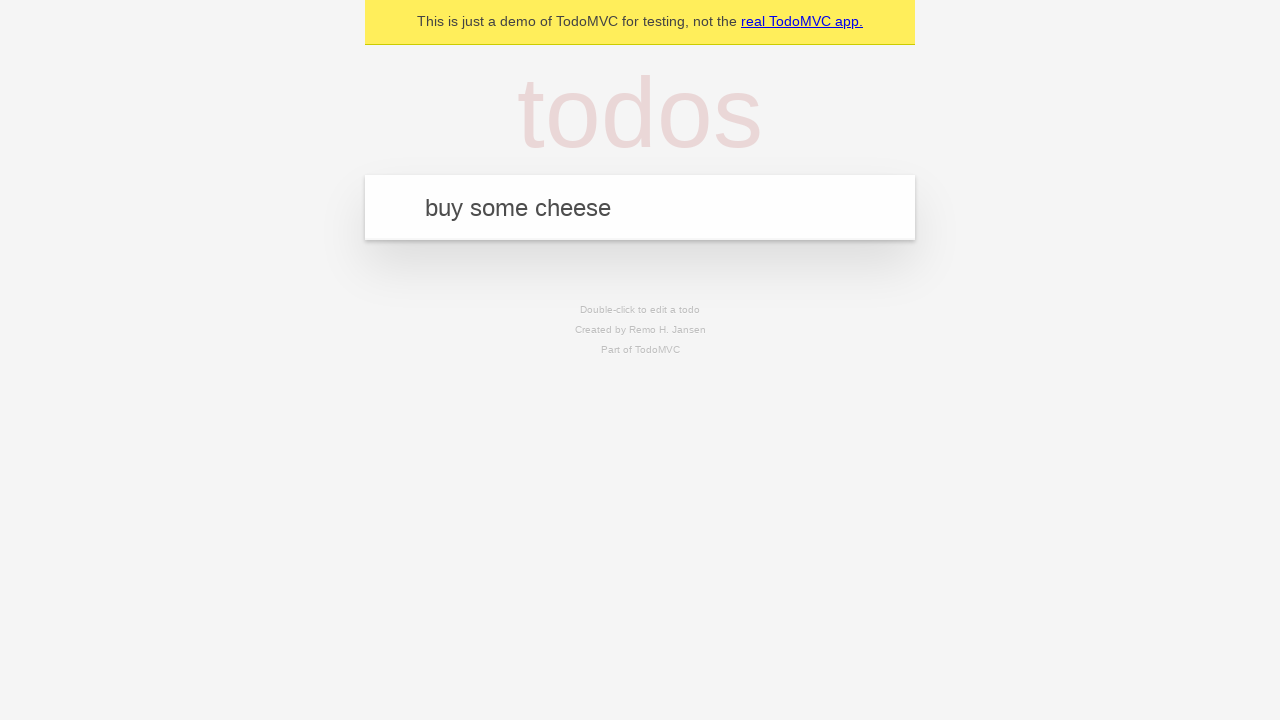

Pressed Enter to create first todo on internal:attr=[placeholder="What needs to be done?"i]
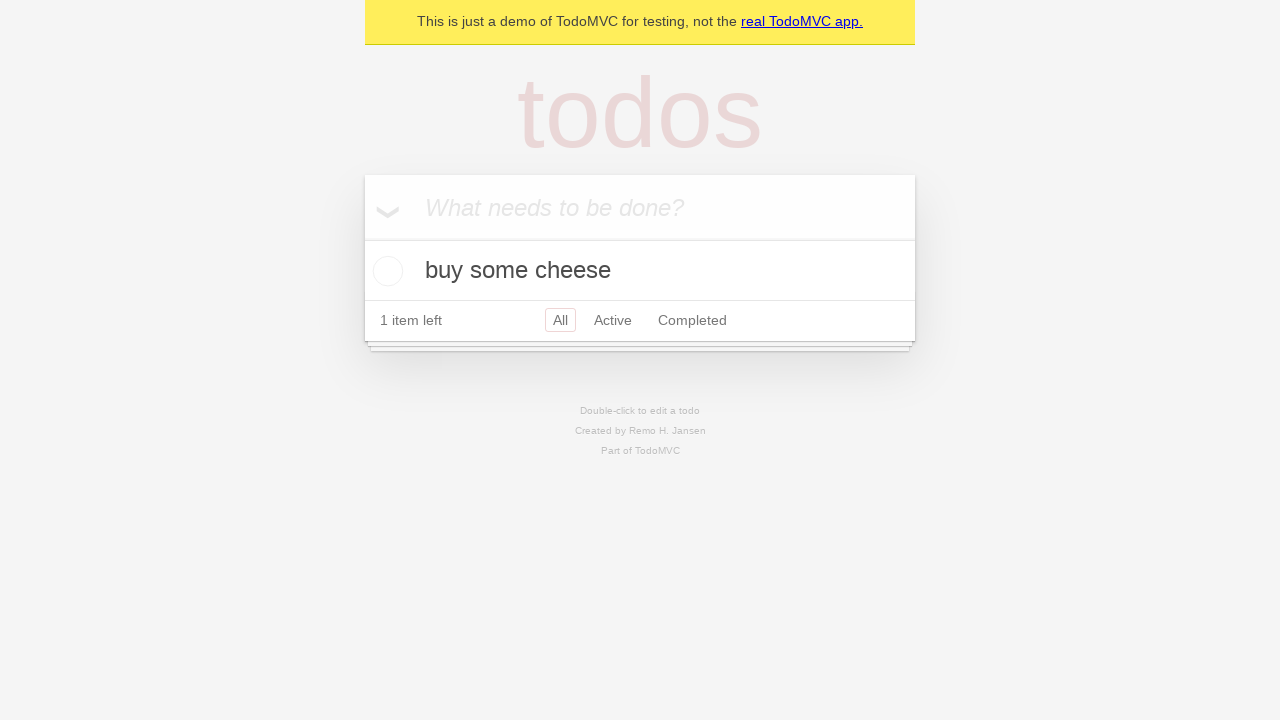

Filled second todo with 'feed the cat' on internal:attr=[placeholder="What needs to be done?"i]
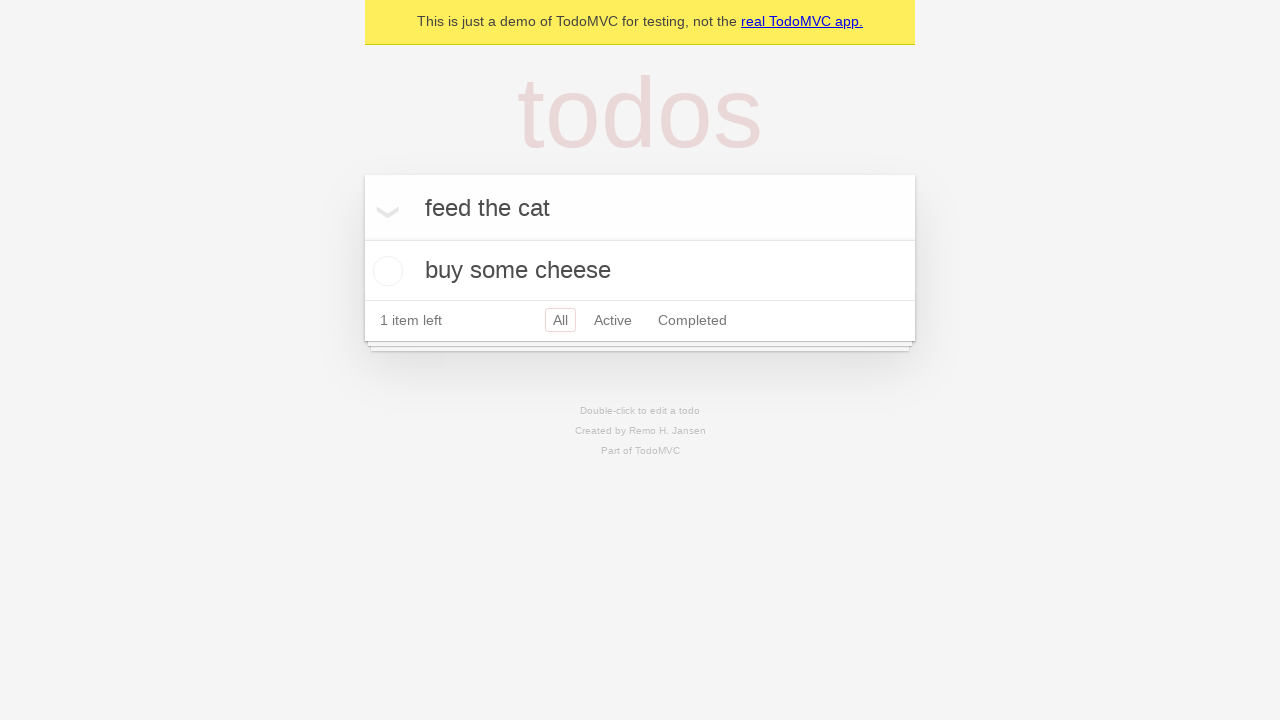

Pressed Enter to create second todo on internal:attr=[placeholder="What needs to be done?"i]
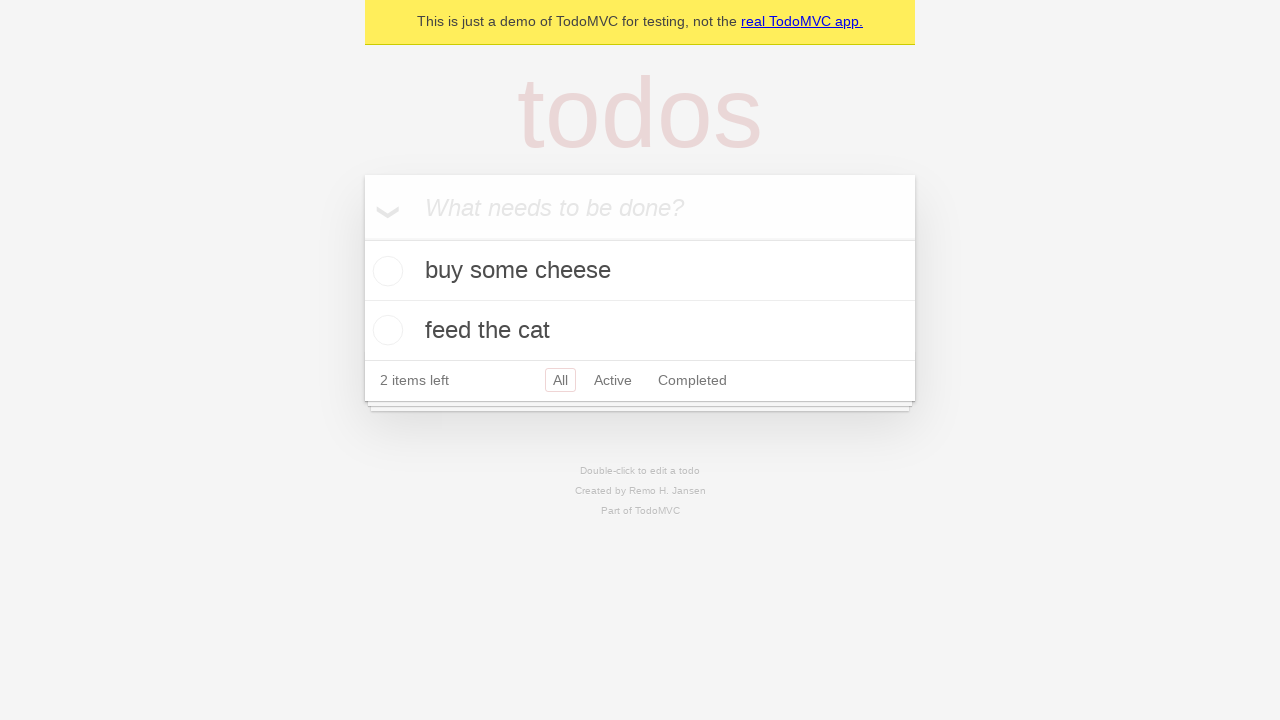

Filled third todo with 'book a doctors appointment' on internal:attr=[placeholder="What needs to be done?"i]
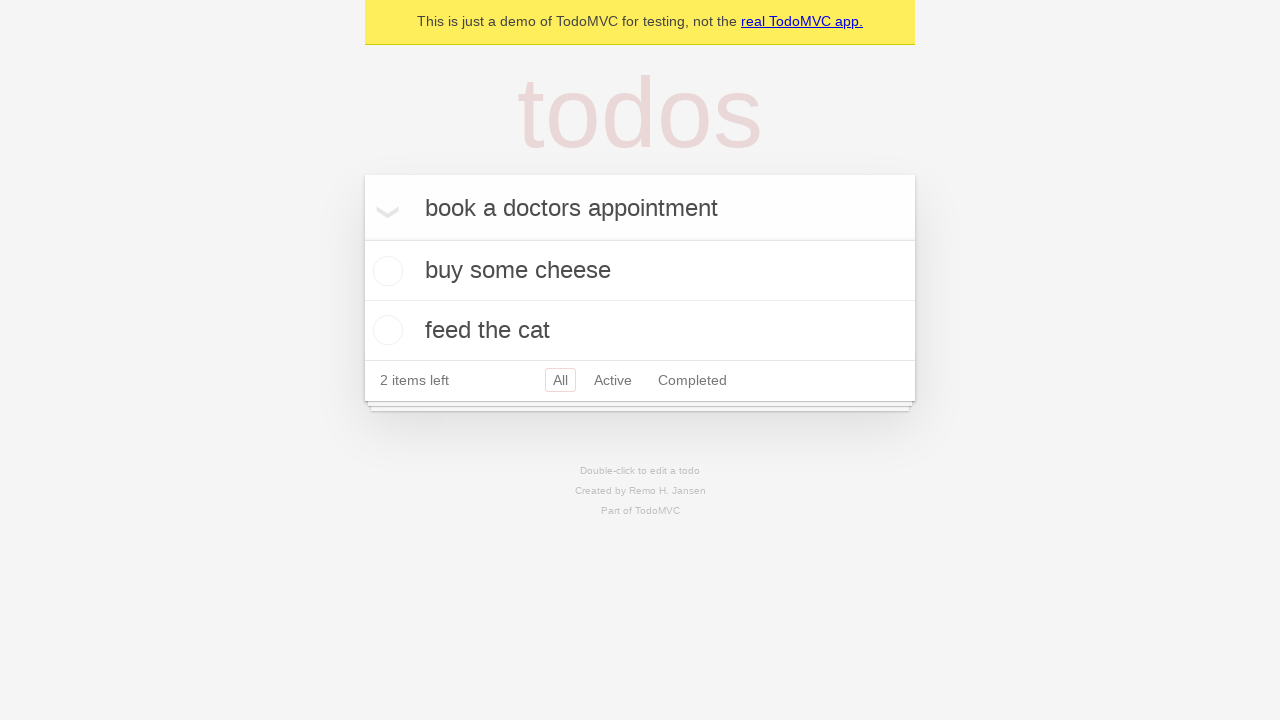

Pressed Enter to create third todo on internal:attr=[placeholder="What needs to be done?"i]
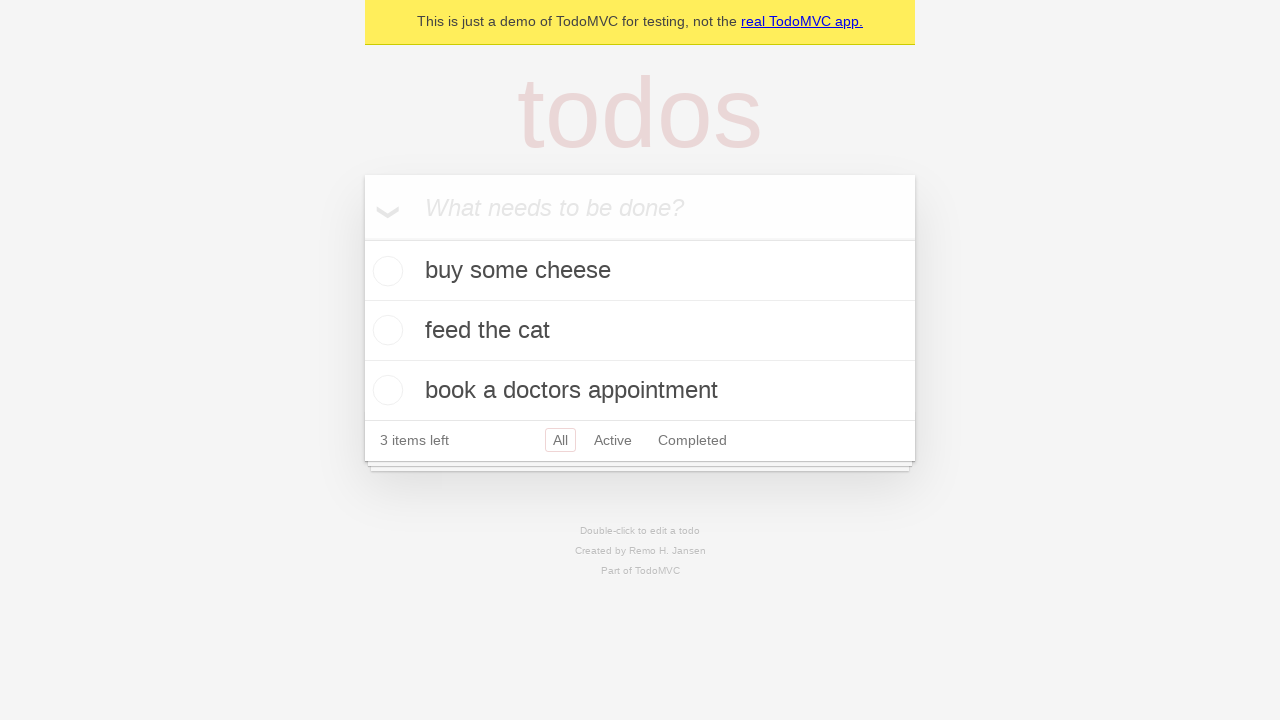

Clicked Active filter at (613, 440) on internal:role=link[name="Active"i]
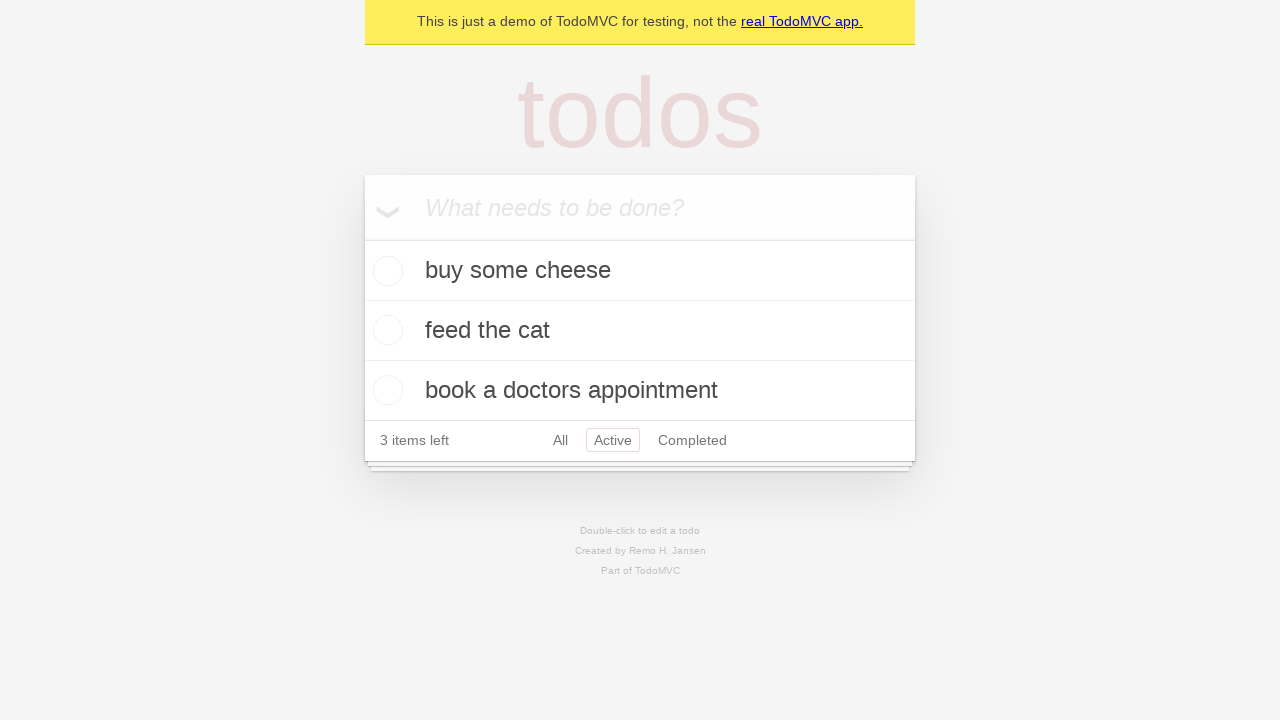

Clicked Completed filter to verify it is highlighted at (692, 440) on internal:role=link[name="Completed"i]
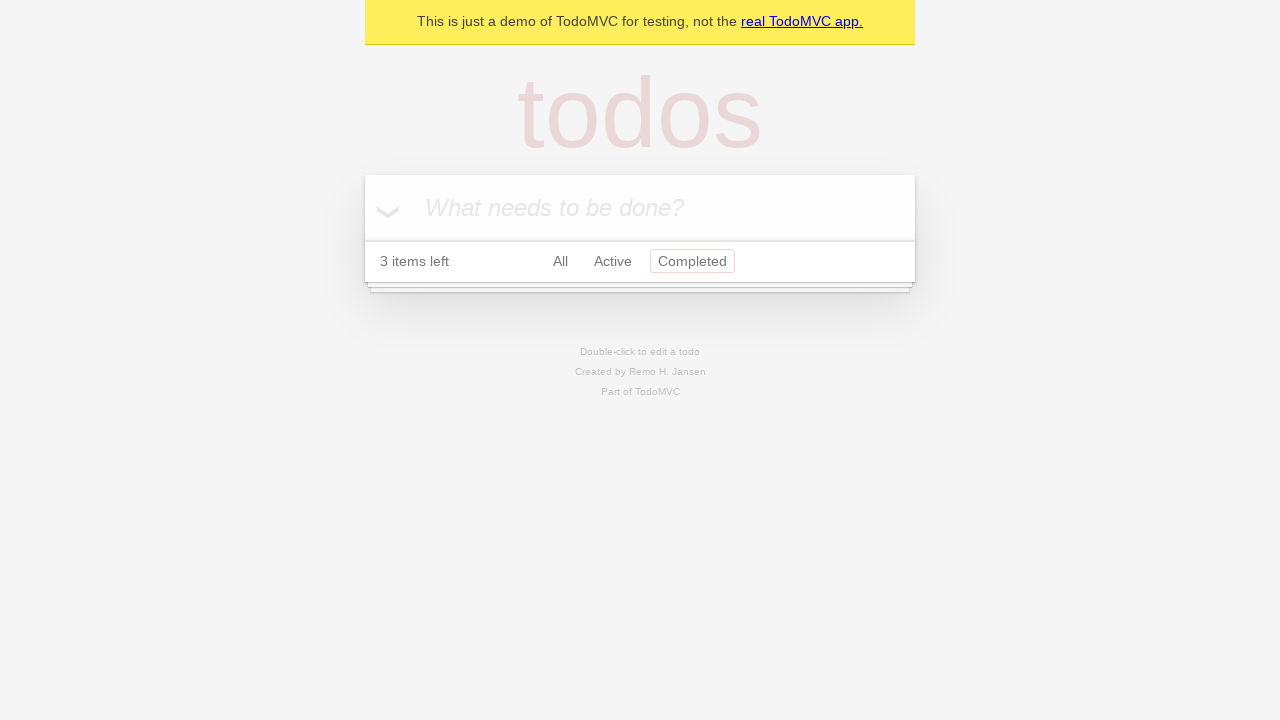

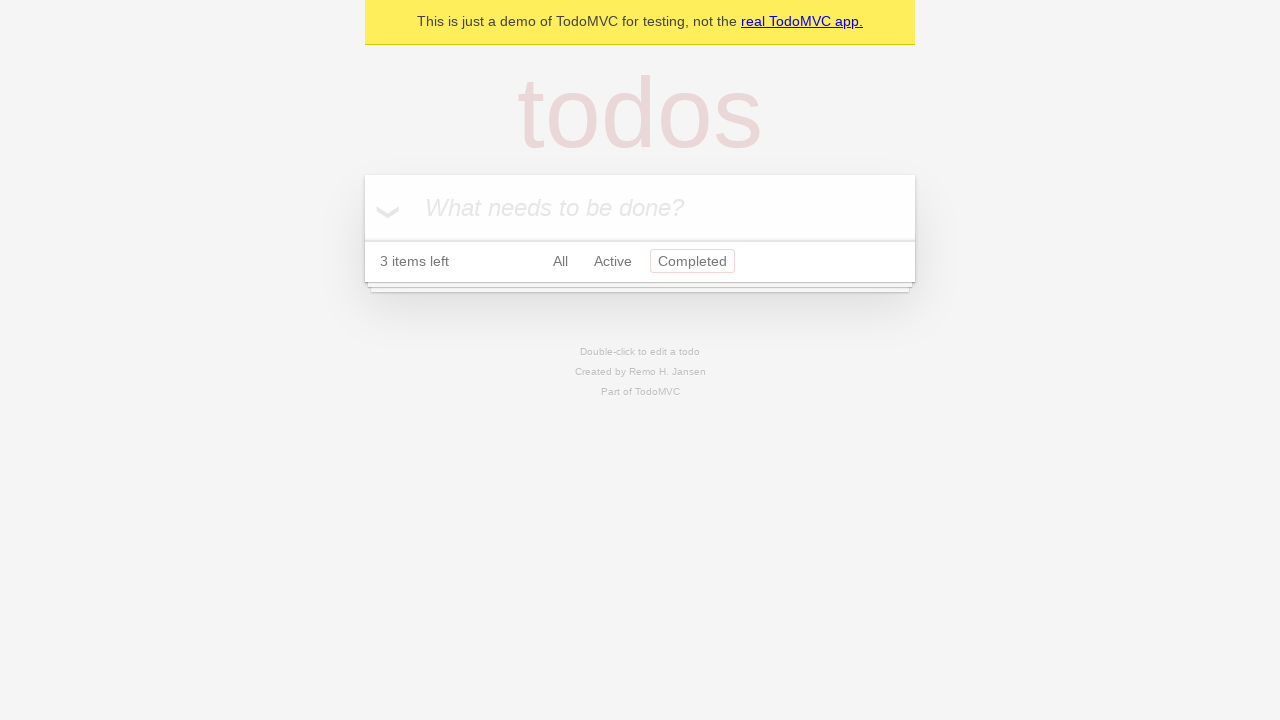